Tests an e-commerce flow by searching for products, adding filtered results to cart, proceeding to checkout, and applying promo codes to verify the promo code functionality.

Starting URL: https://rahulshettyacademy.com/seleniumPractise/#/

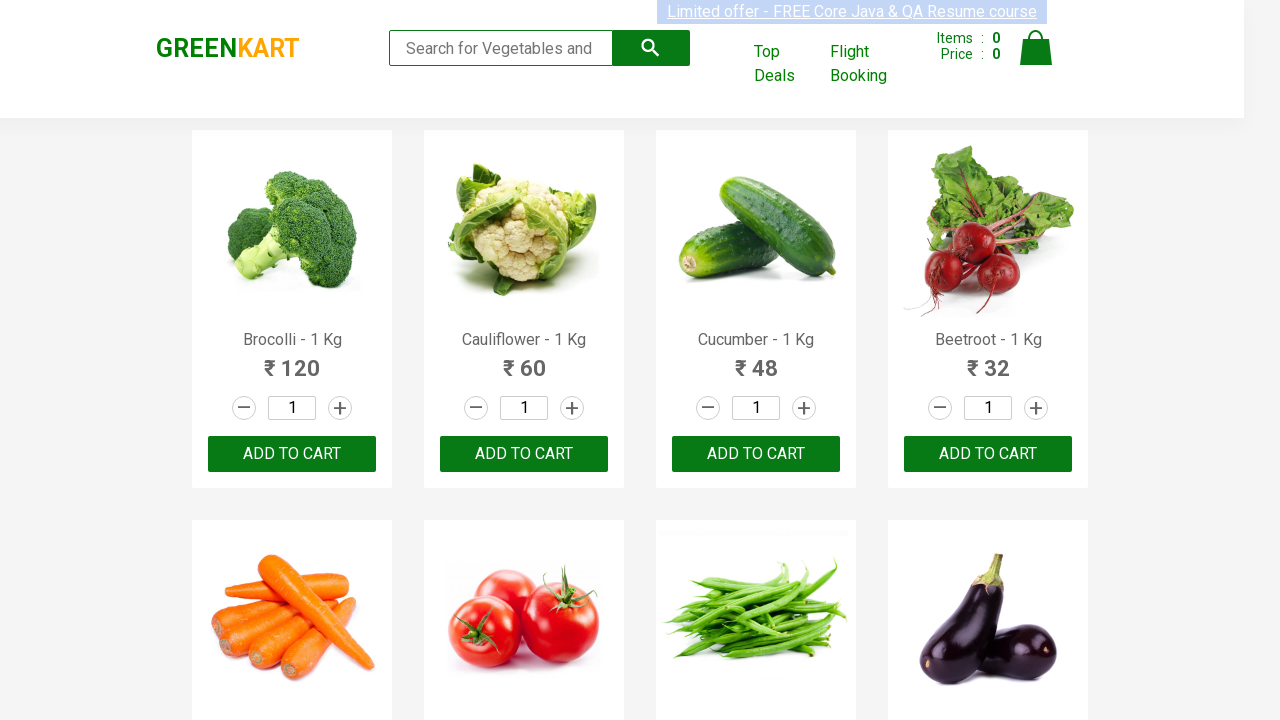

Filled search field with 'ber' to filter products on input[placeholder='Search for Vegetables and Fruits']
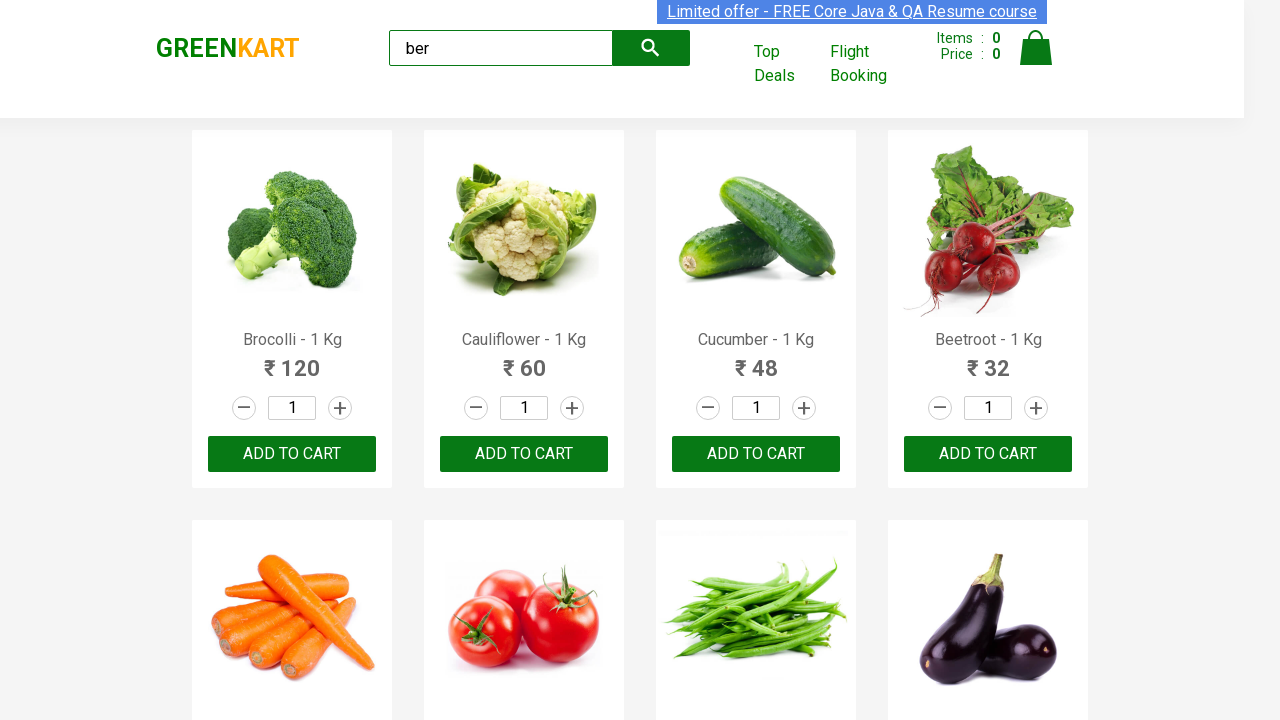

Waited for search results to filter
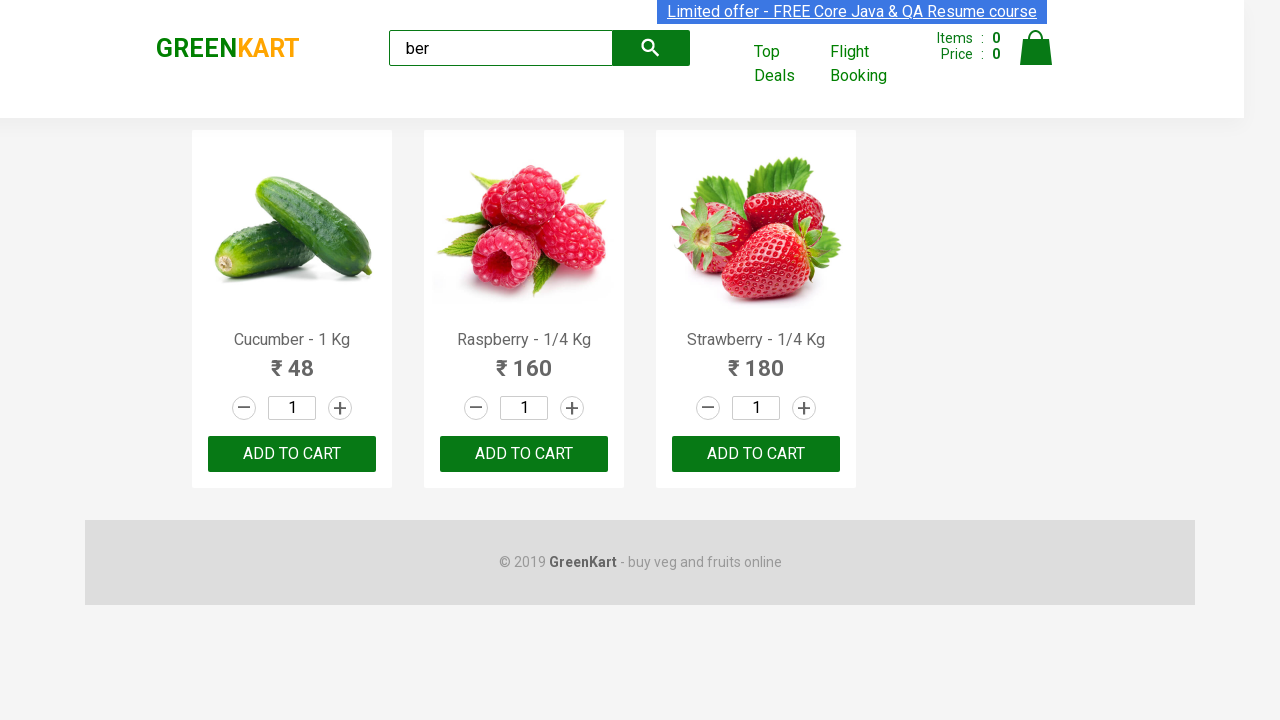

Clicked add to cart button for a filtered product at (292, 454) on xpath=//div[@class='product-action']/button >> nth=0
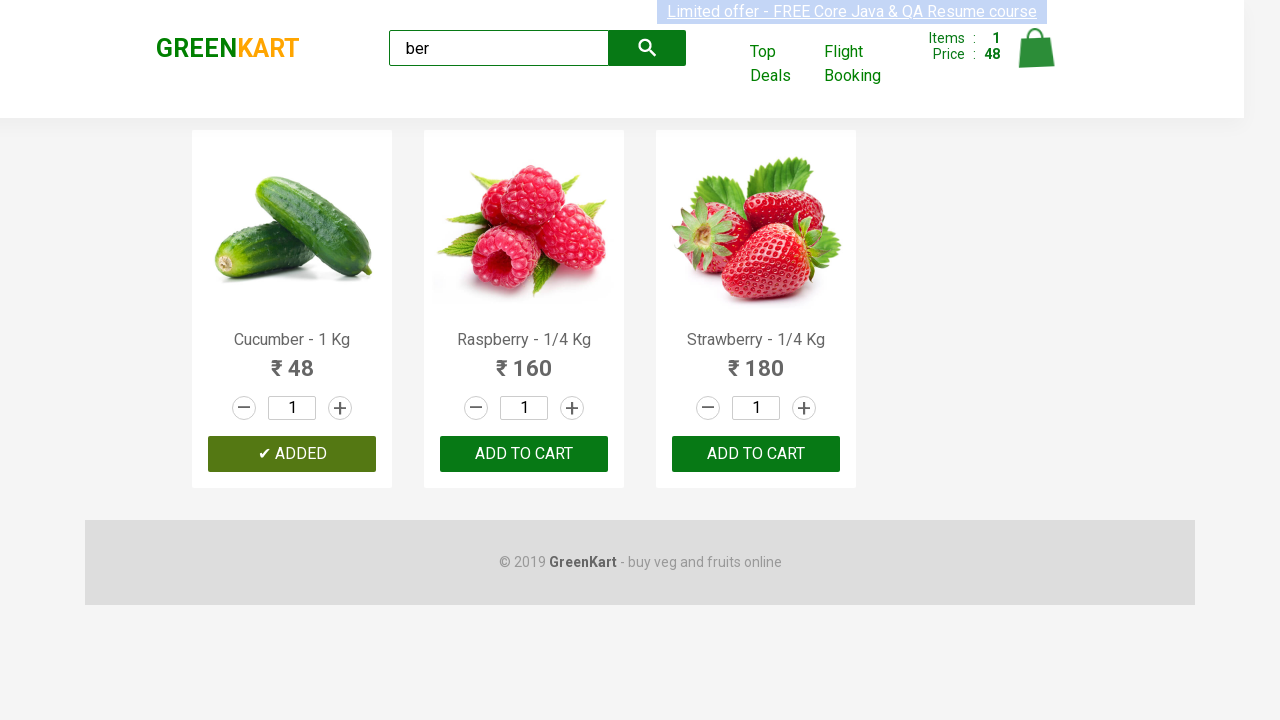

Clicked add to cart button for a filtered product at (524, 454) on xpath=//div[@class='product-action']/button >> nth=1
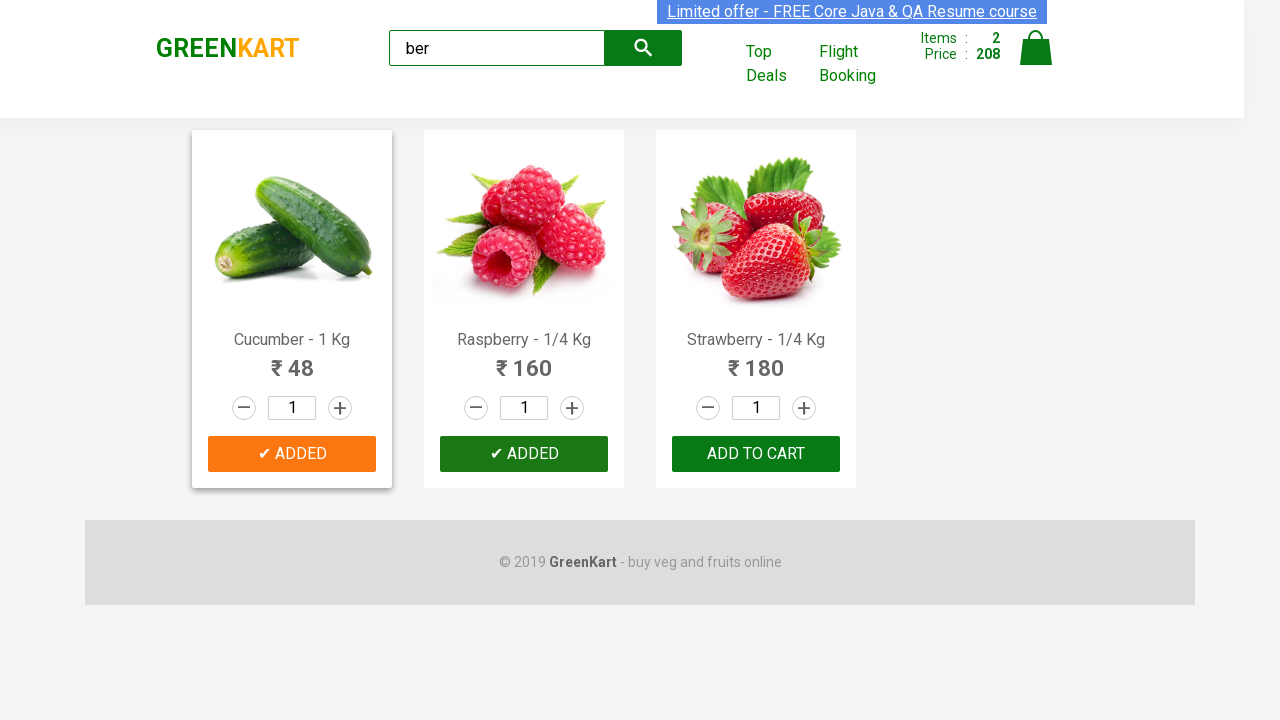

Clicked add to cart button for a filtered product at (756, 454) on xpath=//div[@class='product-action']/button >> nth=2
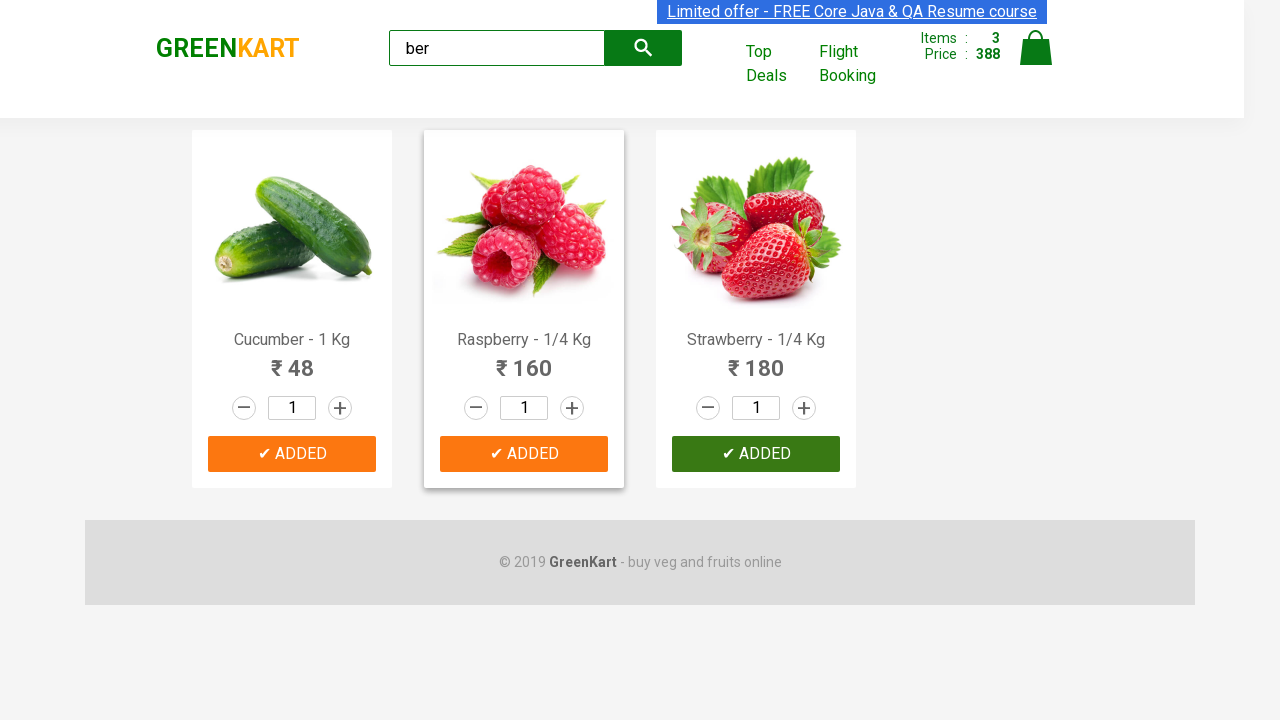

Clicked on cart icon to view cart at (1036, 48) on img[alt='Cart']
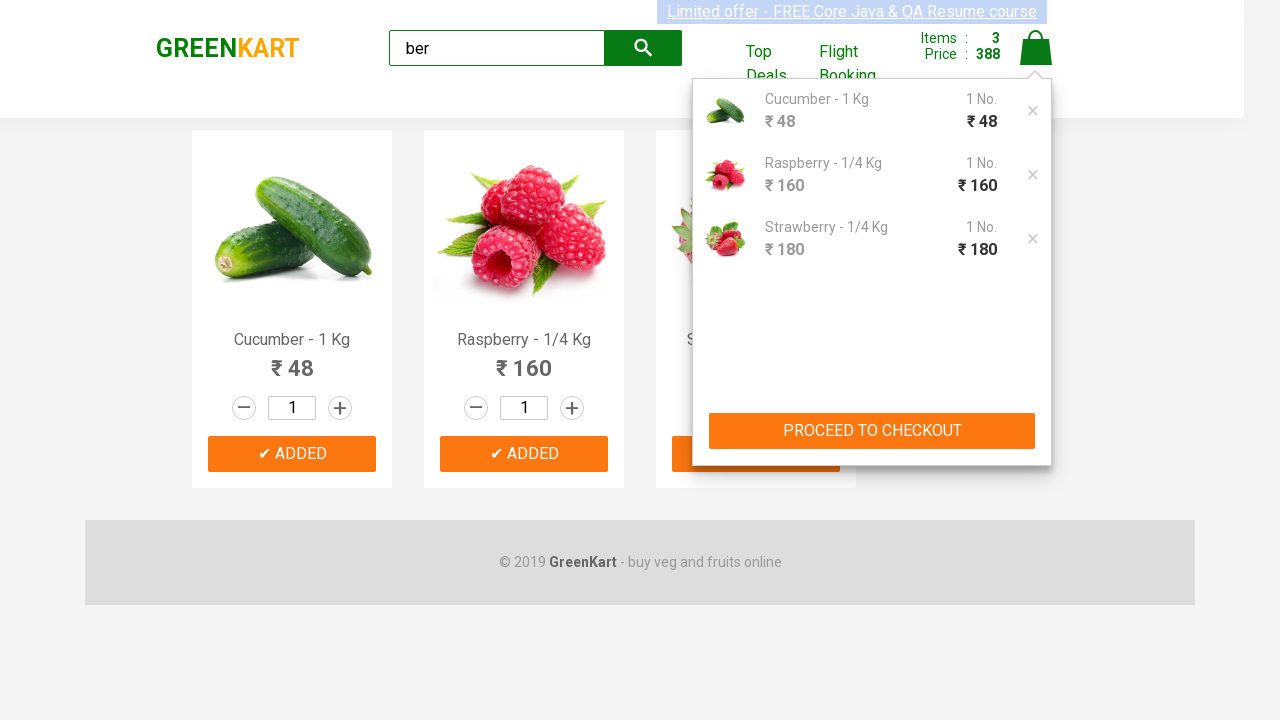

Clicked PROCEED TO CHECKOUT button at (872, 431) on button:has-text('PROCEED TO CHECKOUT')
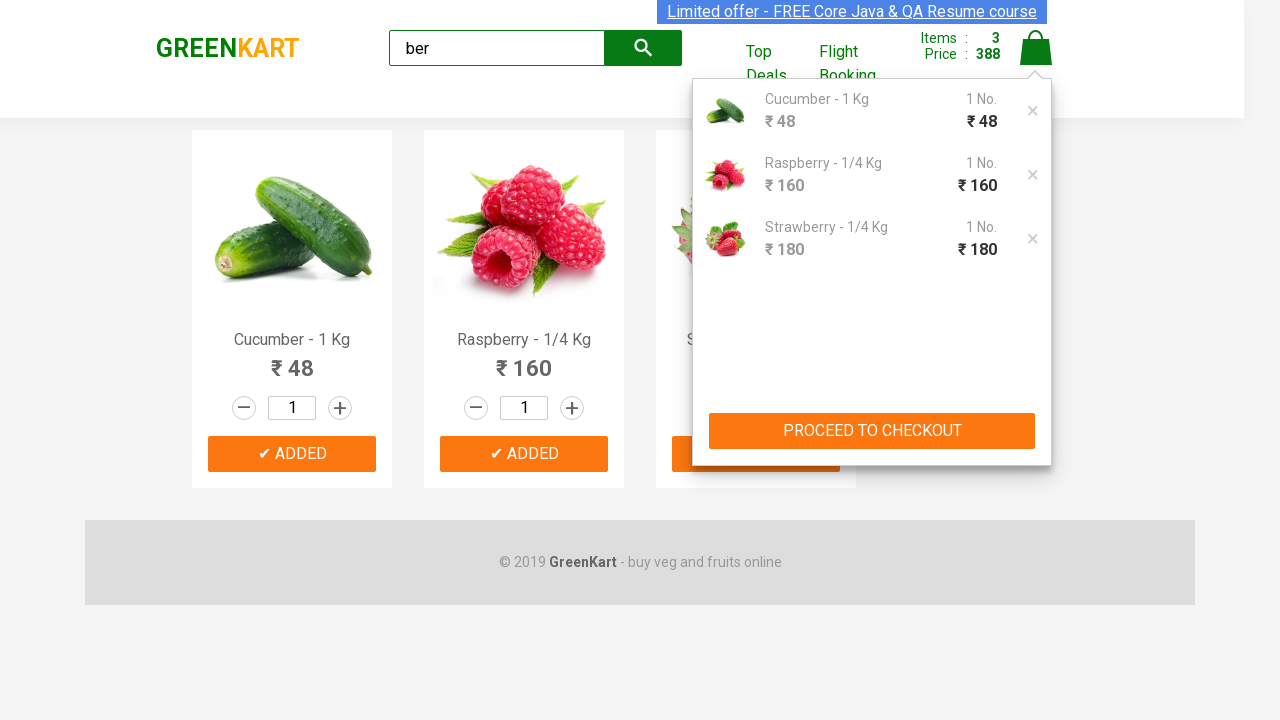

Entered invalid promo code 'test value' on input.promoCode
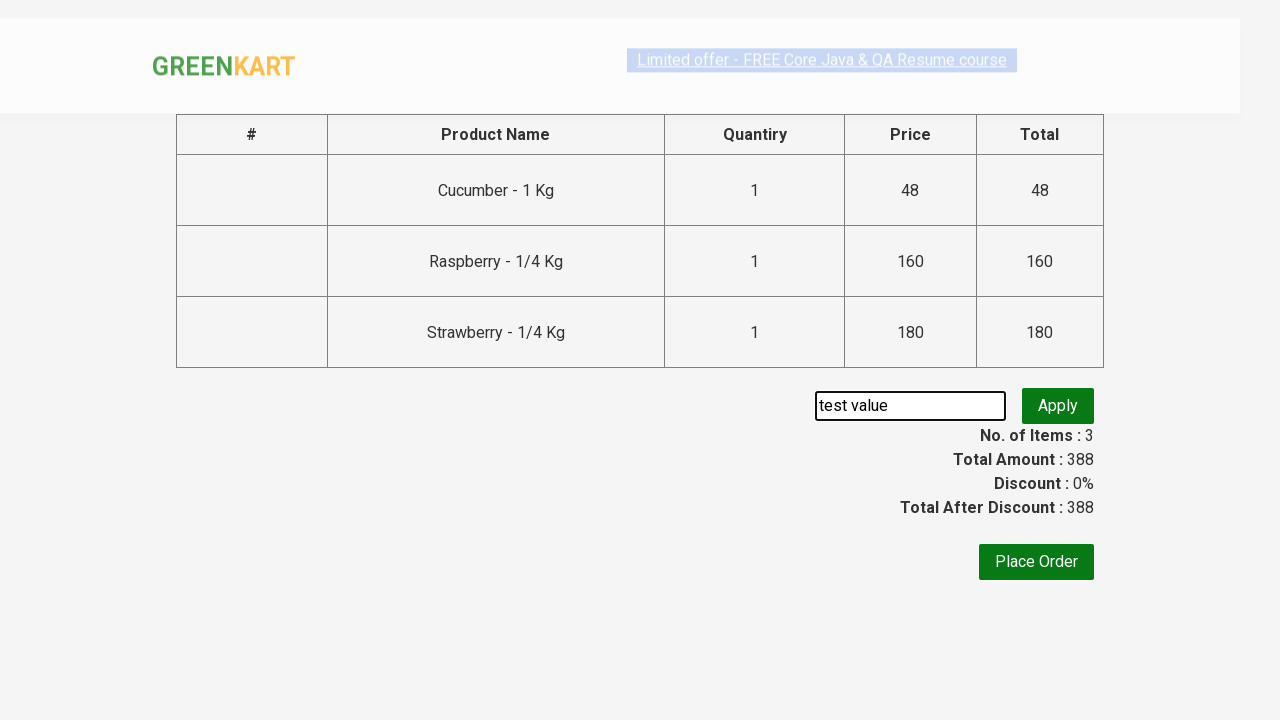

Clicked apply promo code button with invalid code at (1058, 406) on button.promoBtn
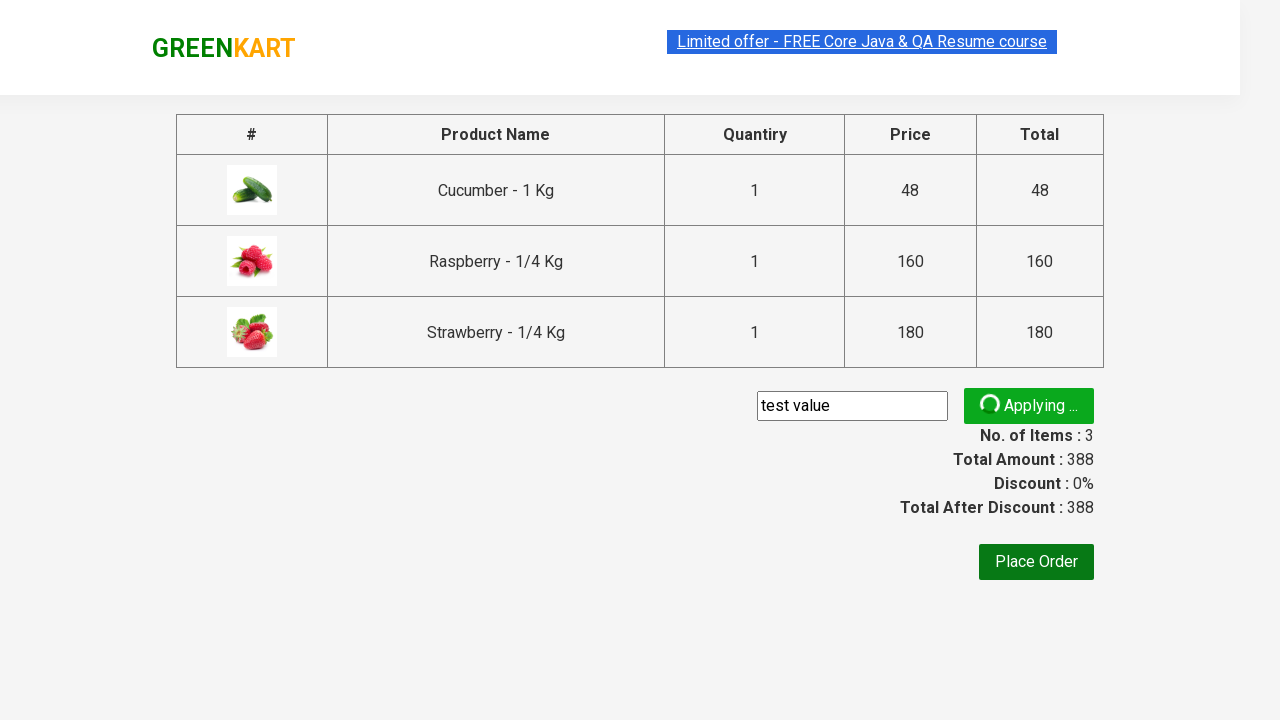

Promo info message appeared after invalid code attempt
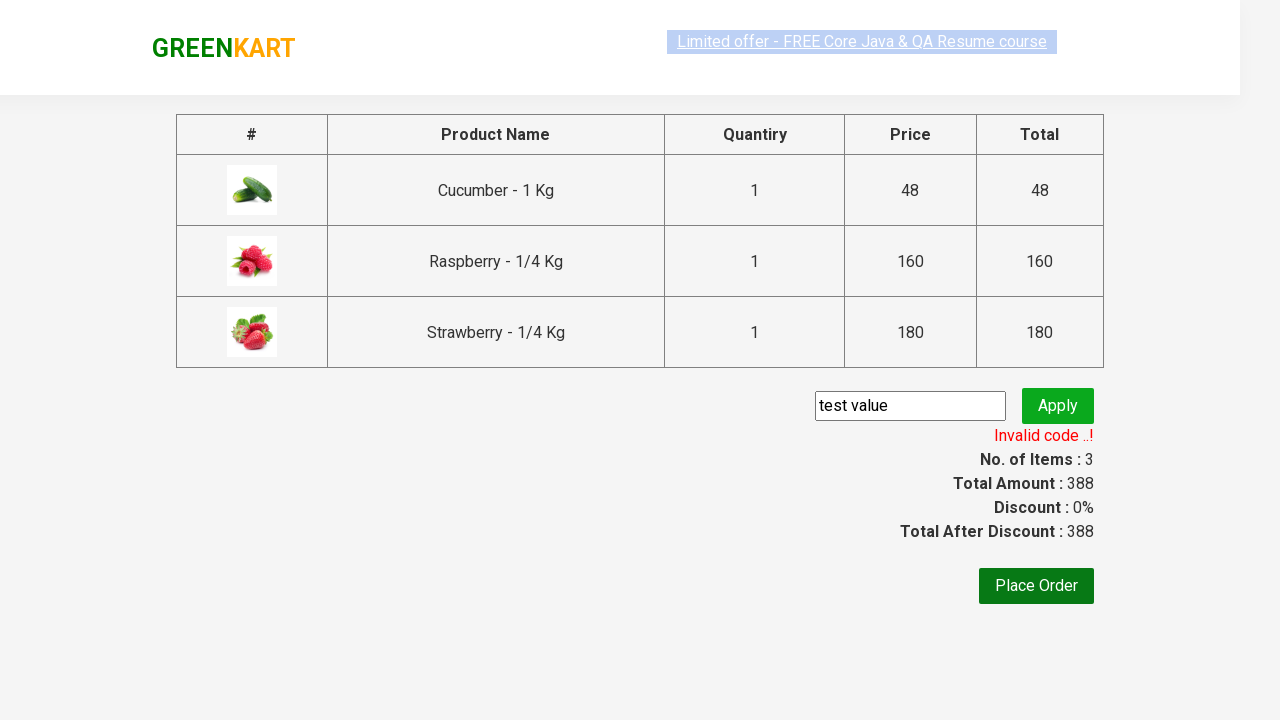

Cleared the promo code input field on input.promoCode
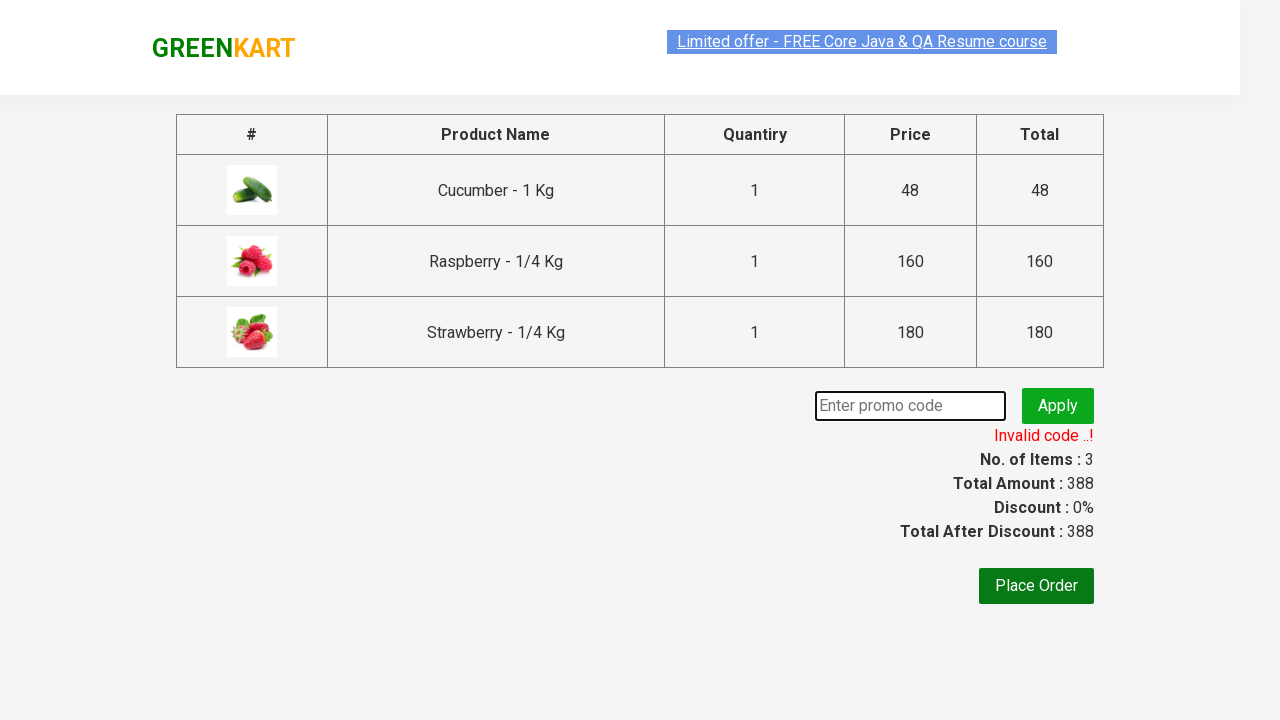

Entered valid promo code 'rahulshettyacademy' on input.promoCode
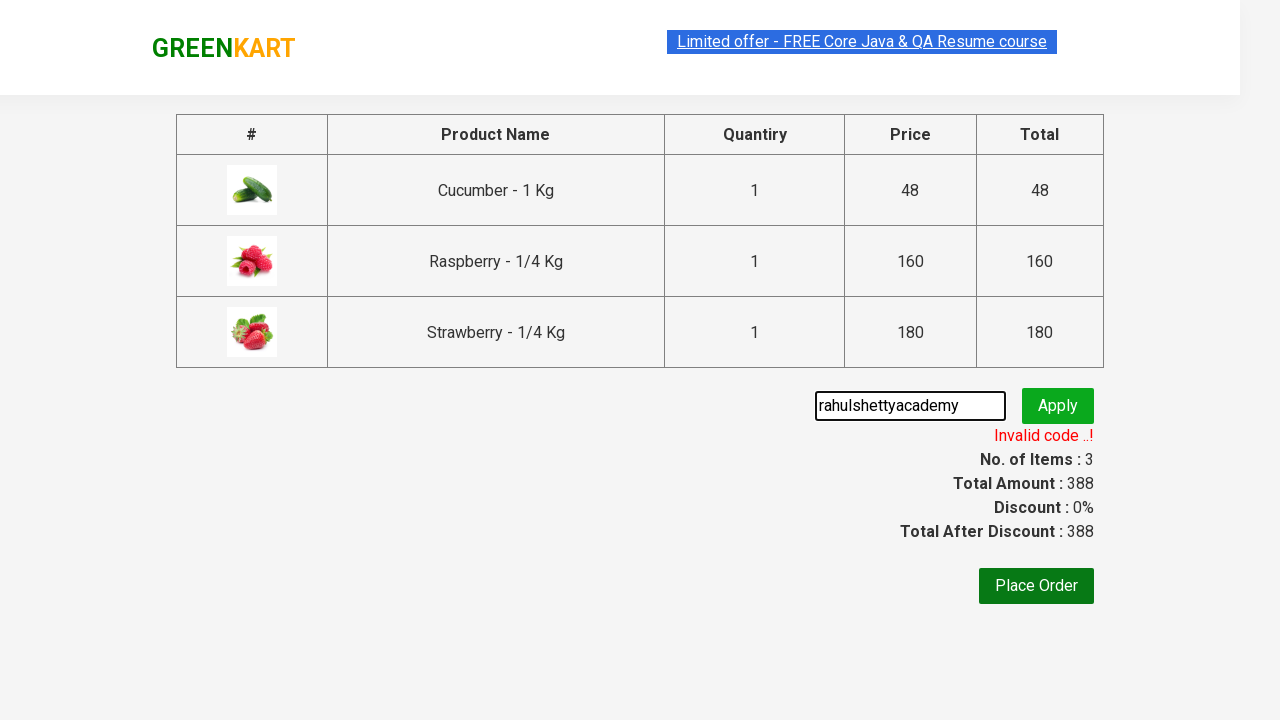

Clicked apply promo code button with valid code at (1058, 406) on button.promoBtn
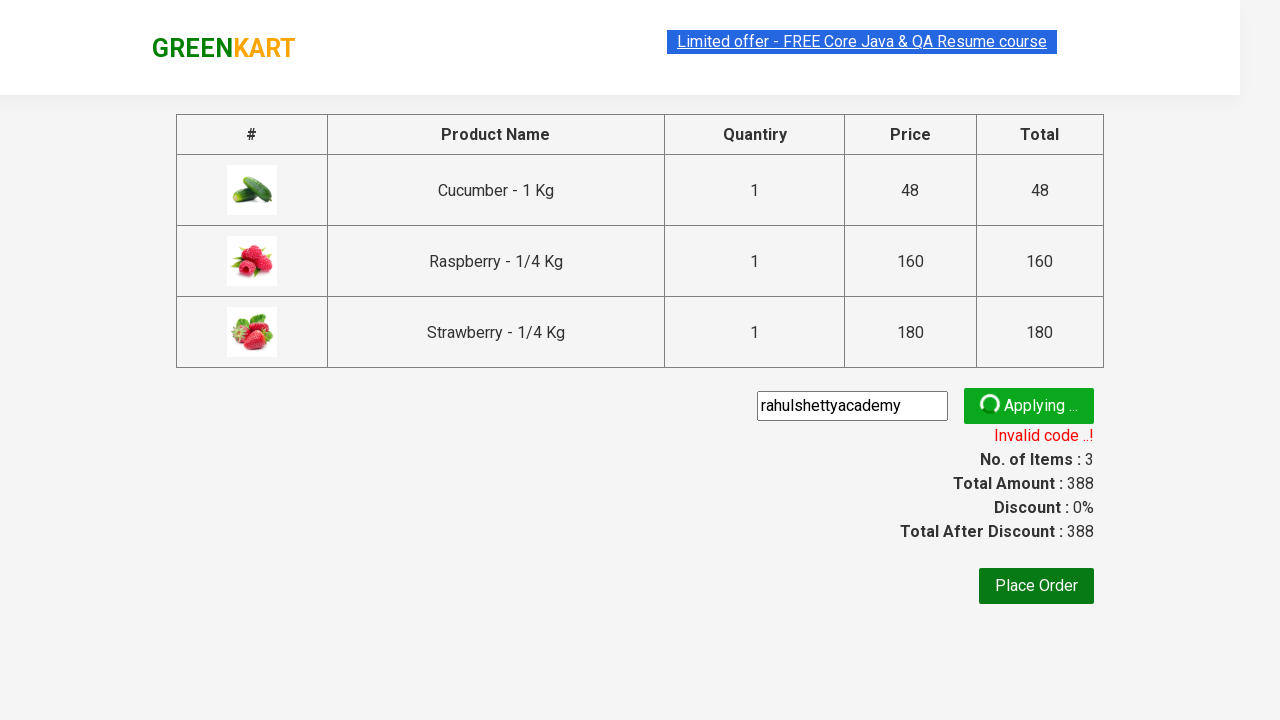

Verified promo code success message 'Code applied' appeared
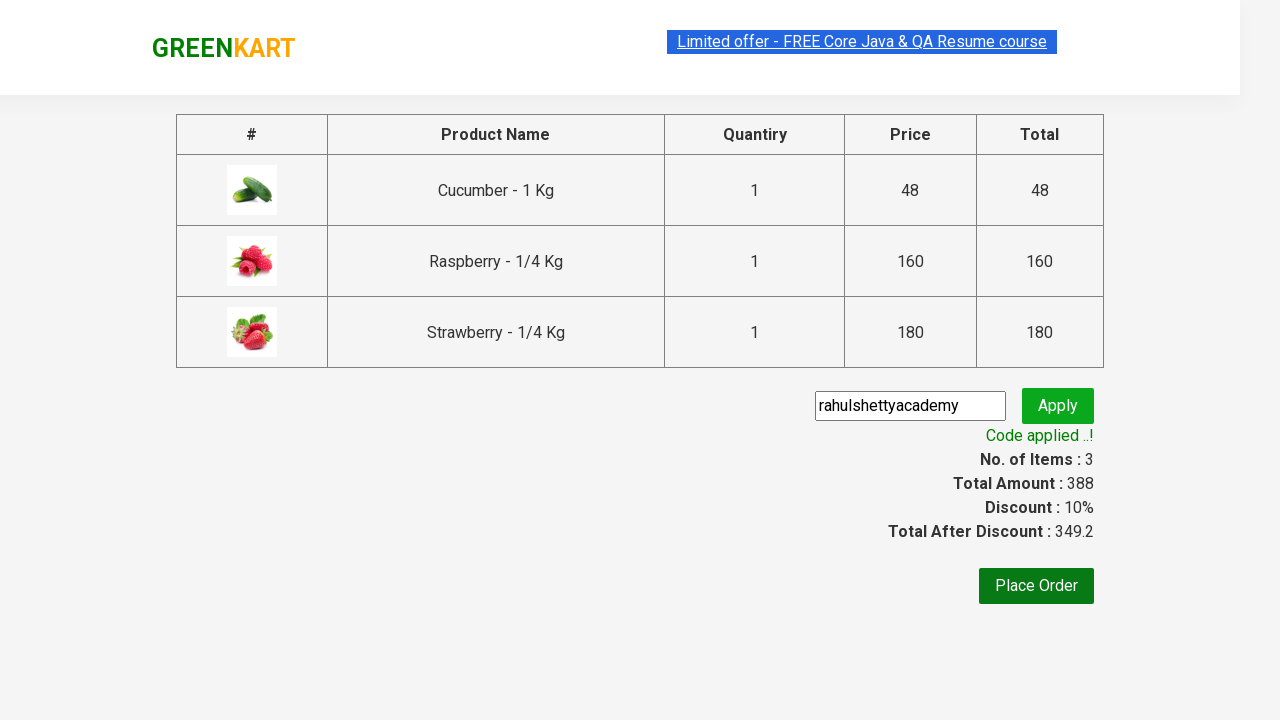

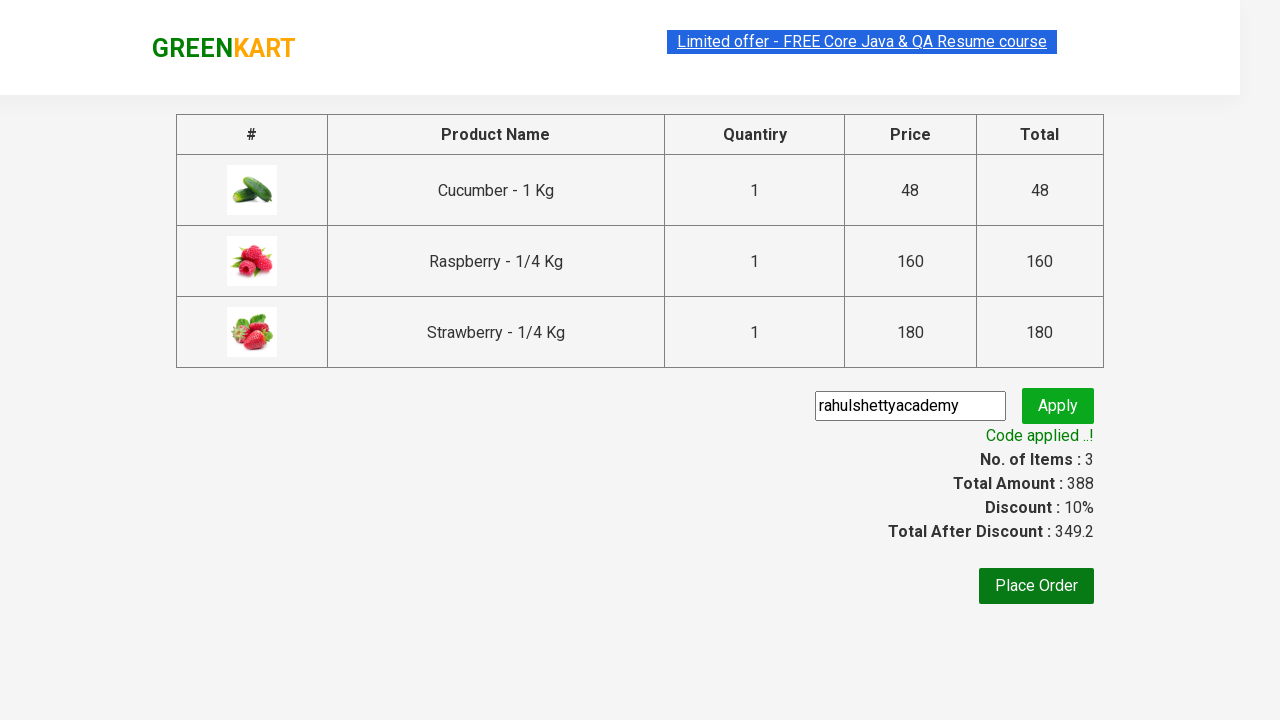